Navigates to BrowserStack homepage and scrolls down the page by 500 pixels to test page scrolling functionality.

Starting URL: https://www.browserstack.com/

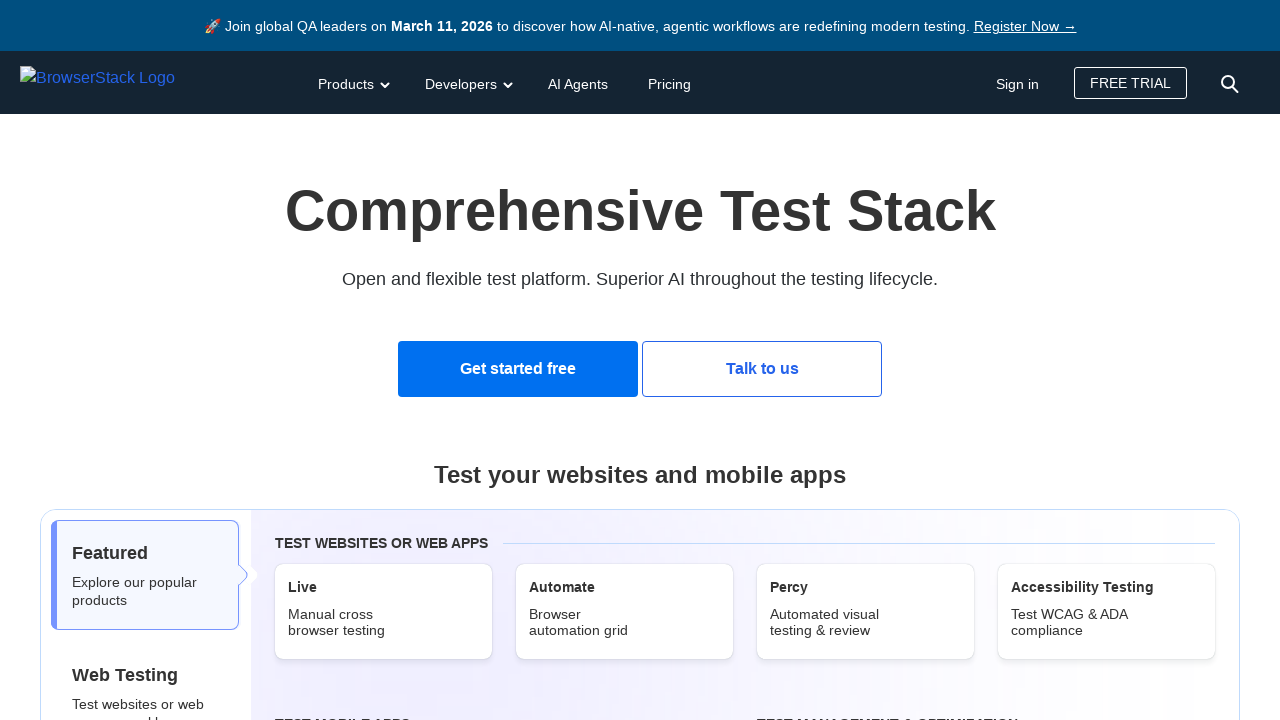

Navigated to BrowserStack homepage
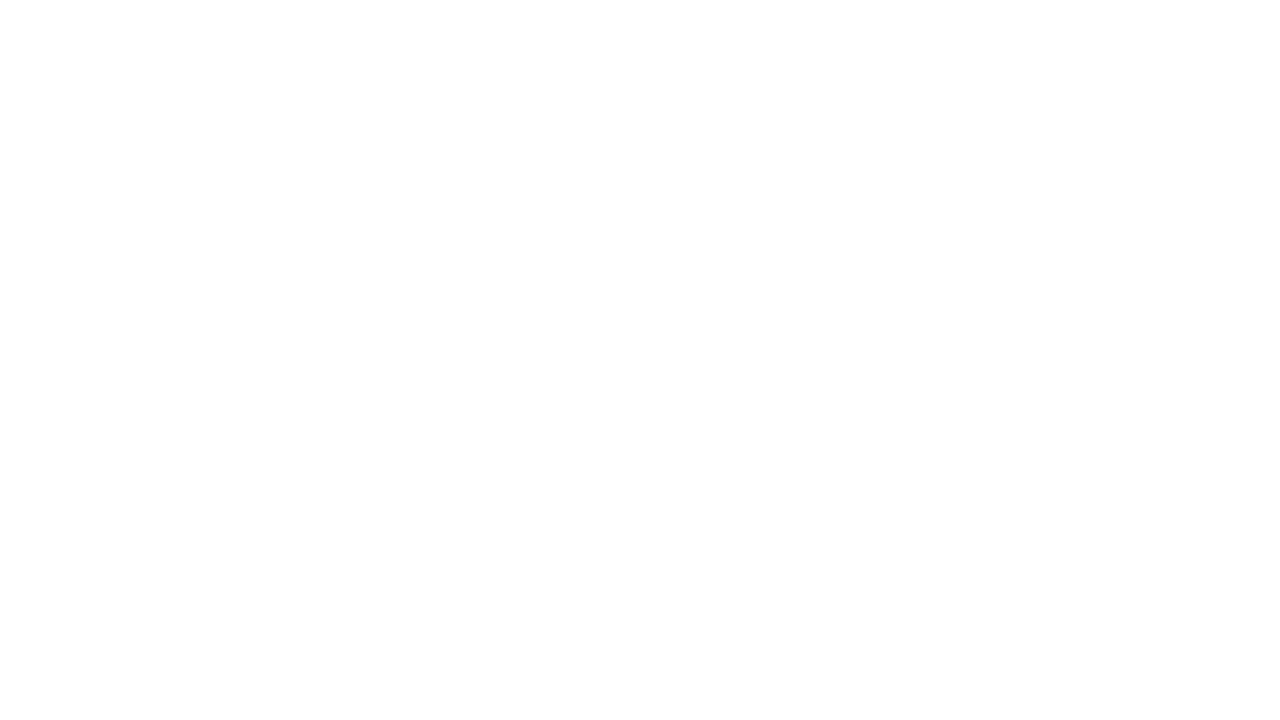

Scrolled down the page by 500 pixels
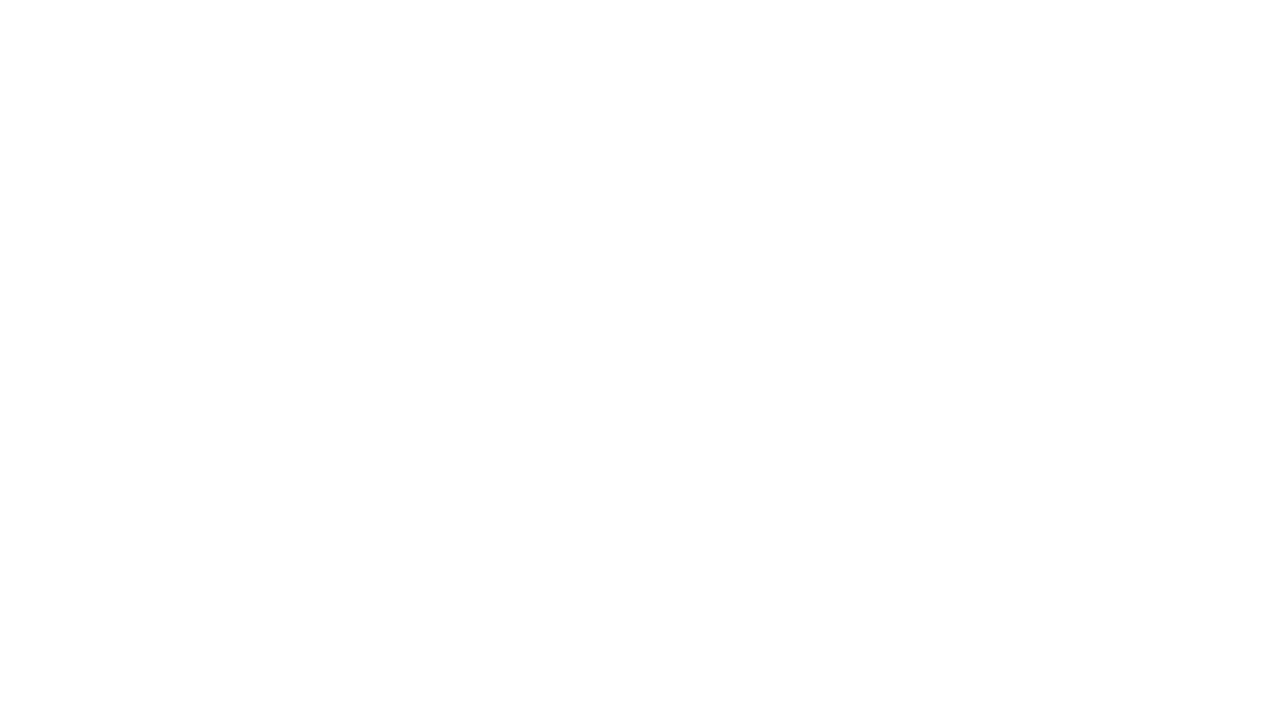

Waited for scroll animation to complete
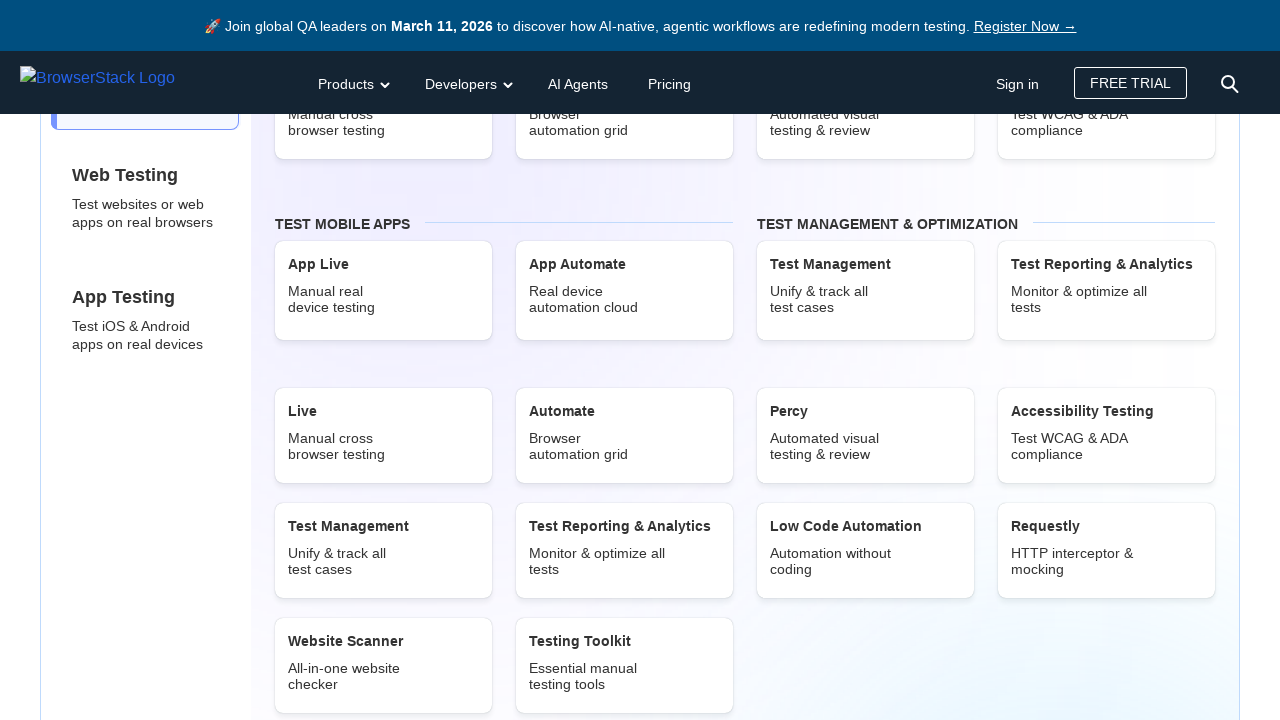

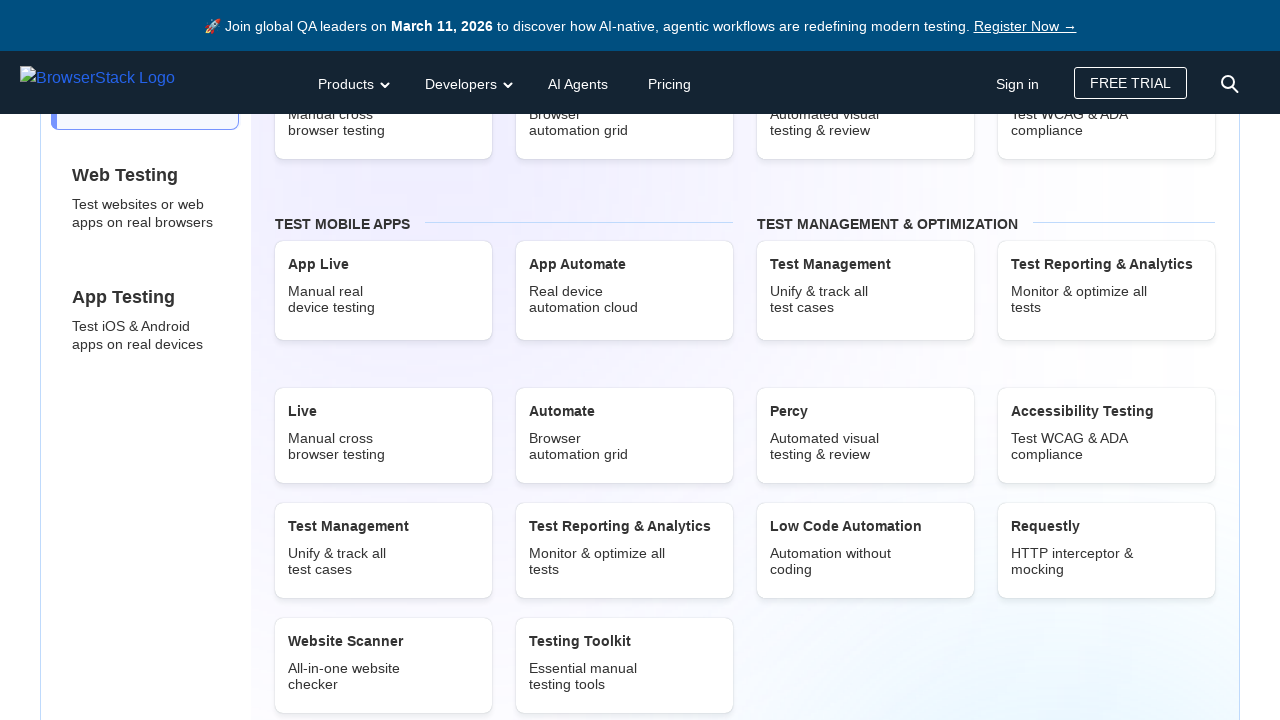